Tests shadow DOM functionality by locating an element inside a shadow root and verifying its text content equals "some text"

Starting URL: http://watir.com/examples/shadow_dom.html

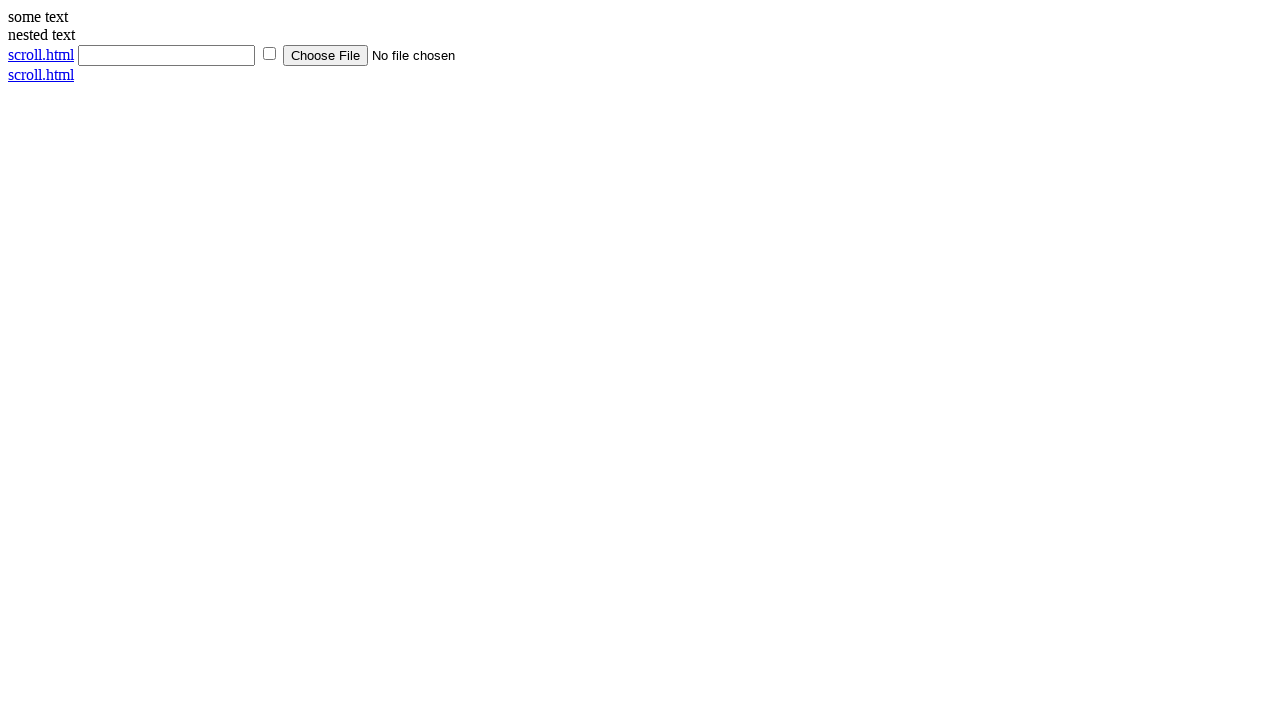

Navigated to shadow DOM test page
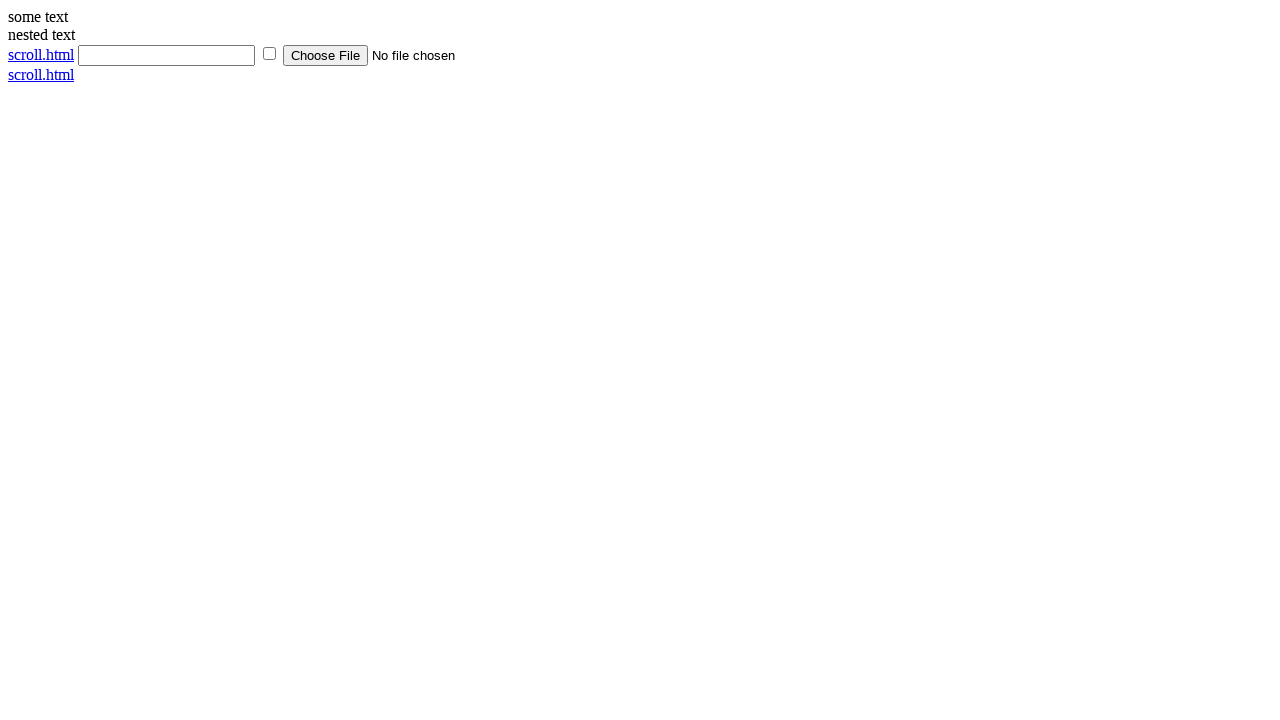

Shadow host element is present
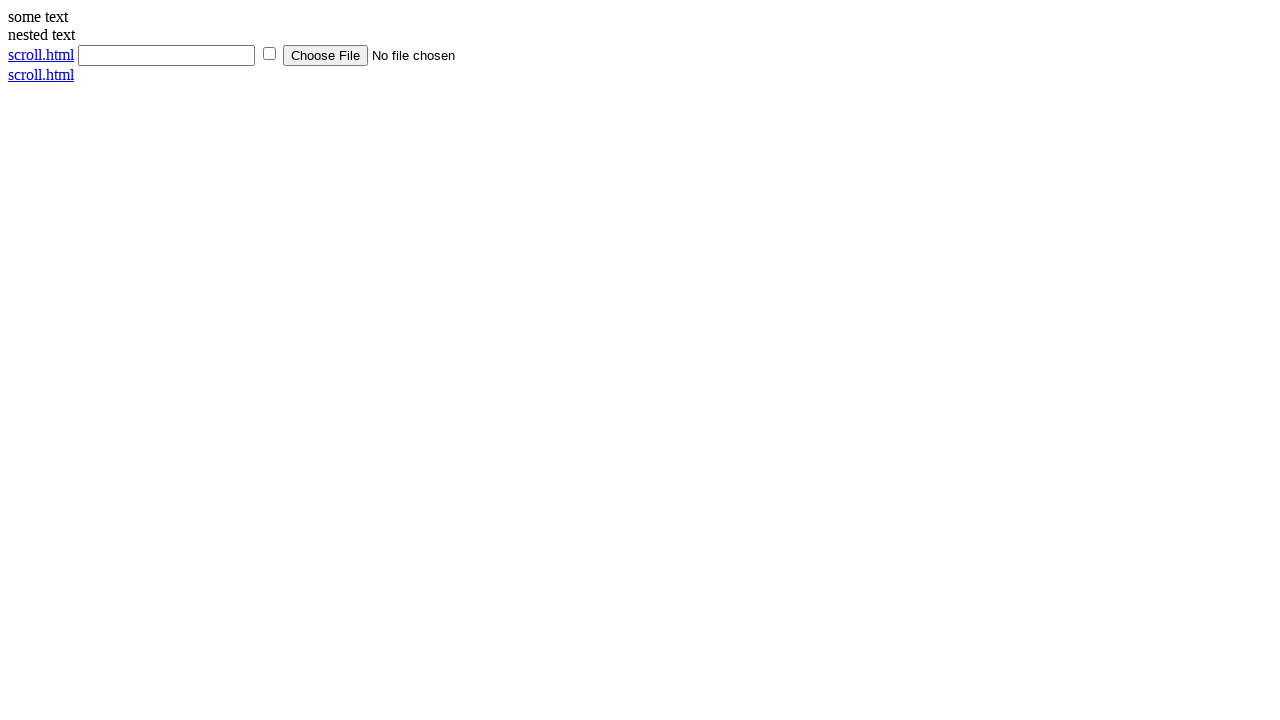

Located shadow content element inside shadow root
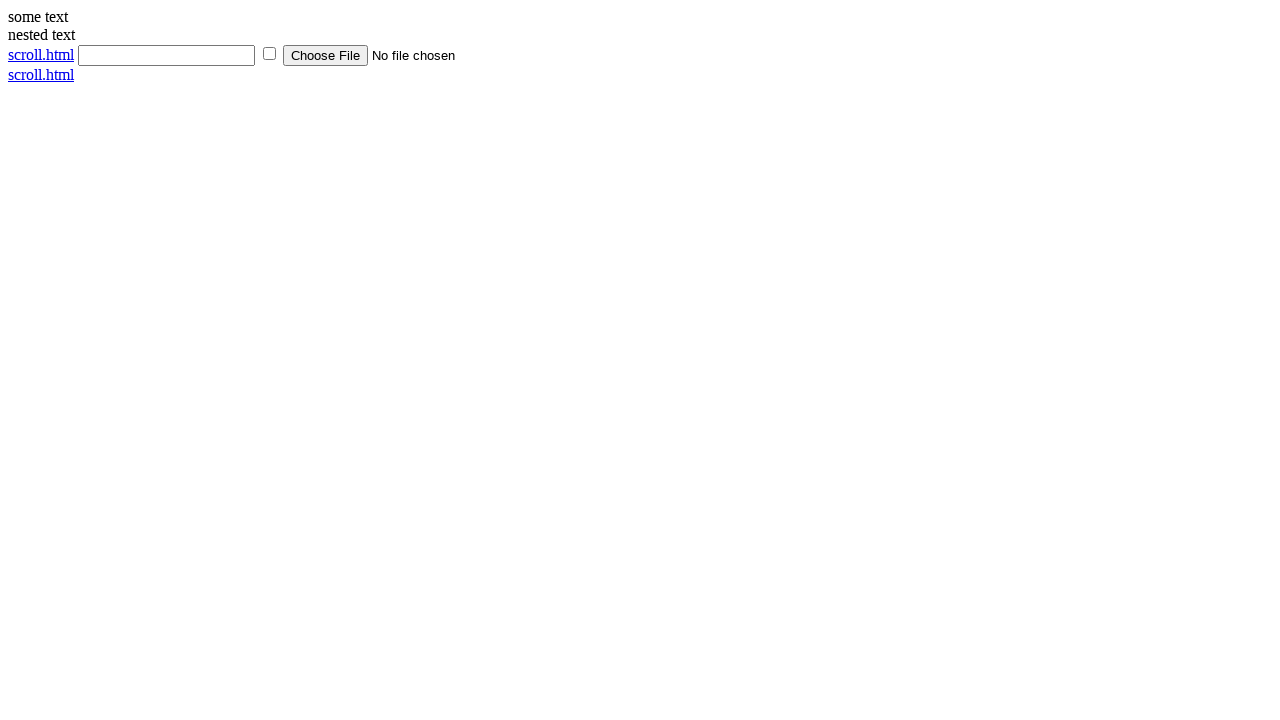

Verified shadow content text equals 'some text'
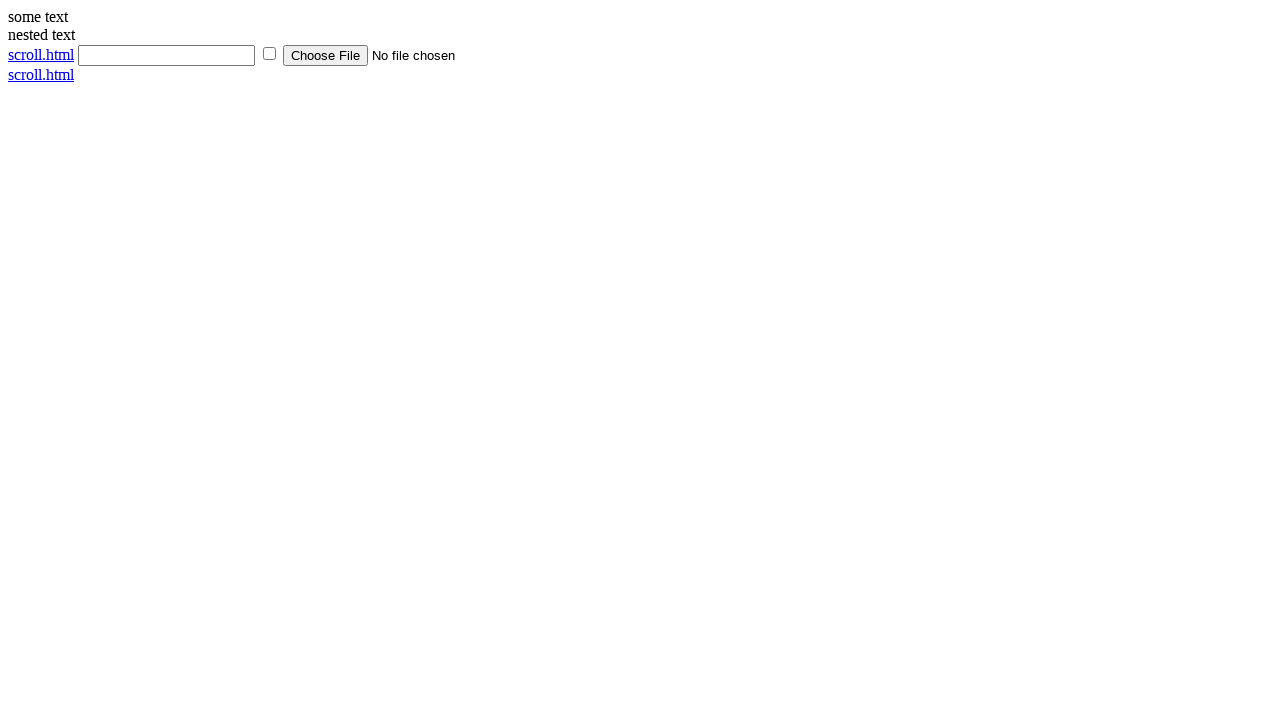

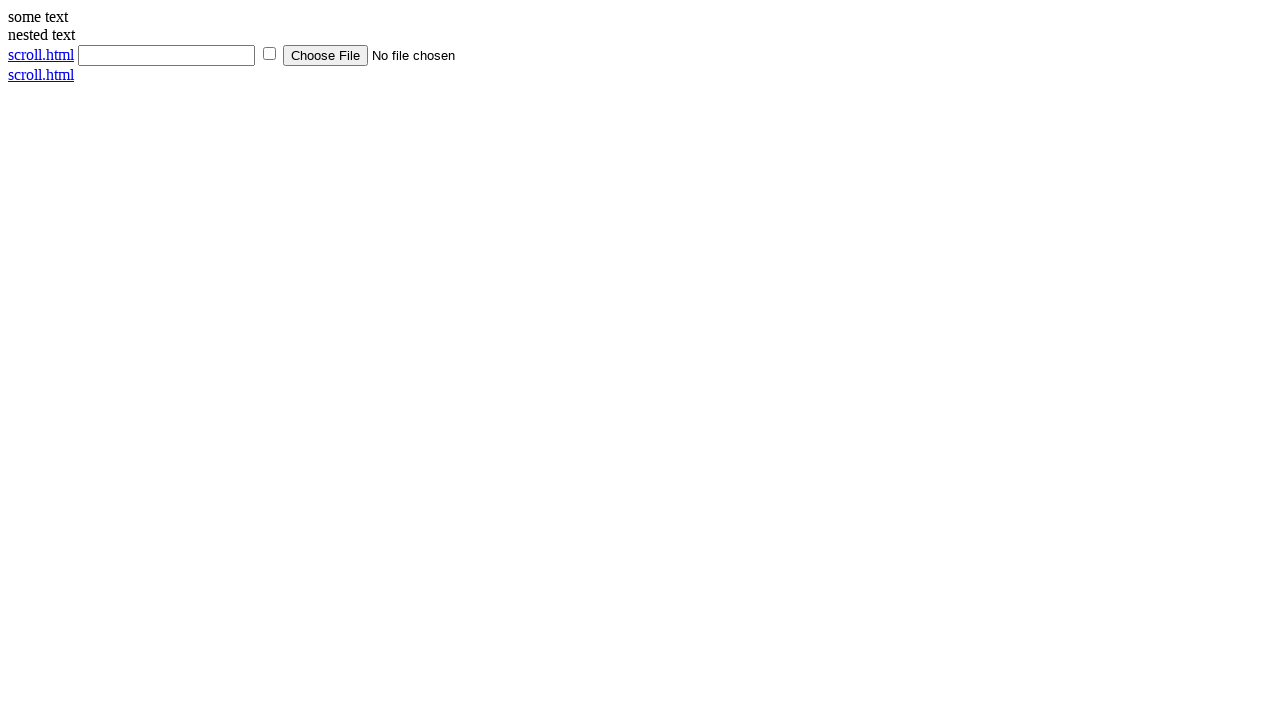